Navigates to YouTube homepage and waits for the page to load

Starting URL: https://www.youtube.com/

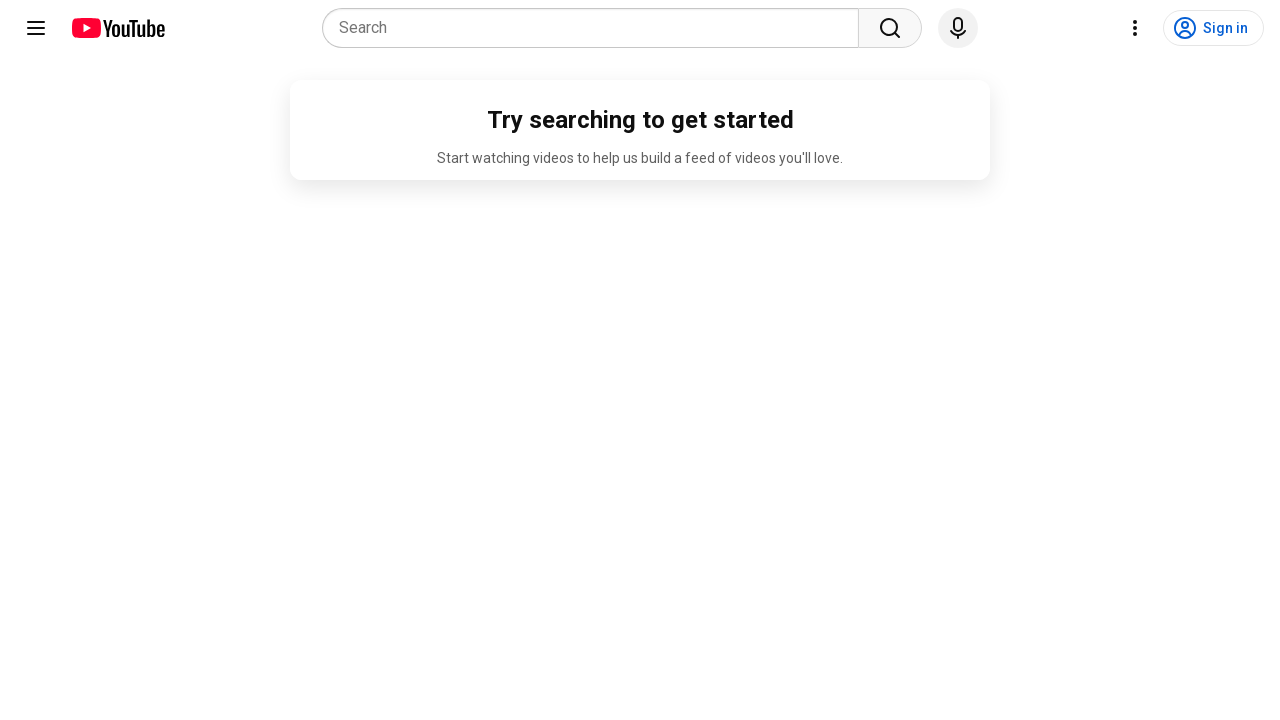

Navigated to YouTube homepage
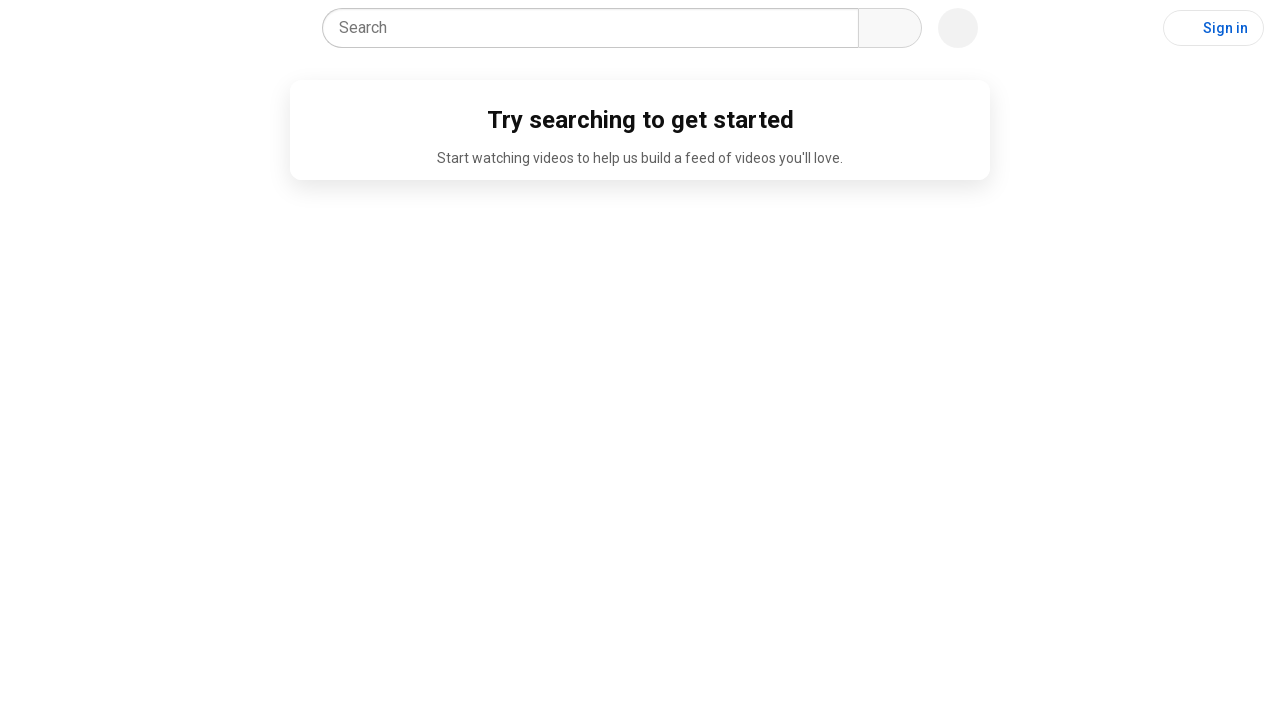

YouTube homepage fully loaded and network idle
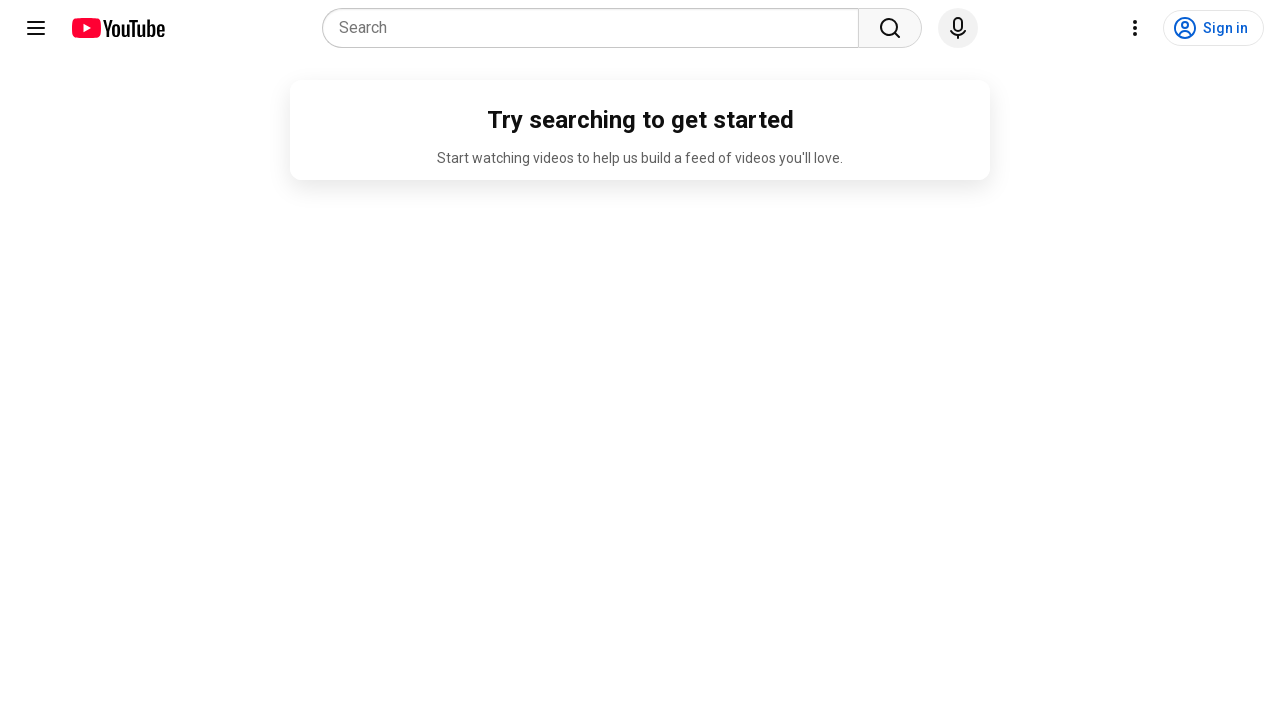

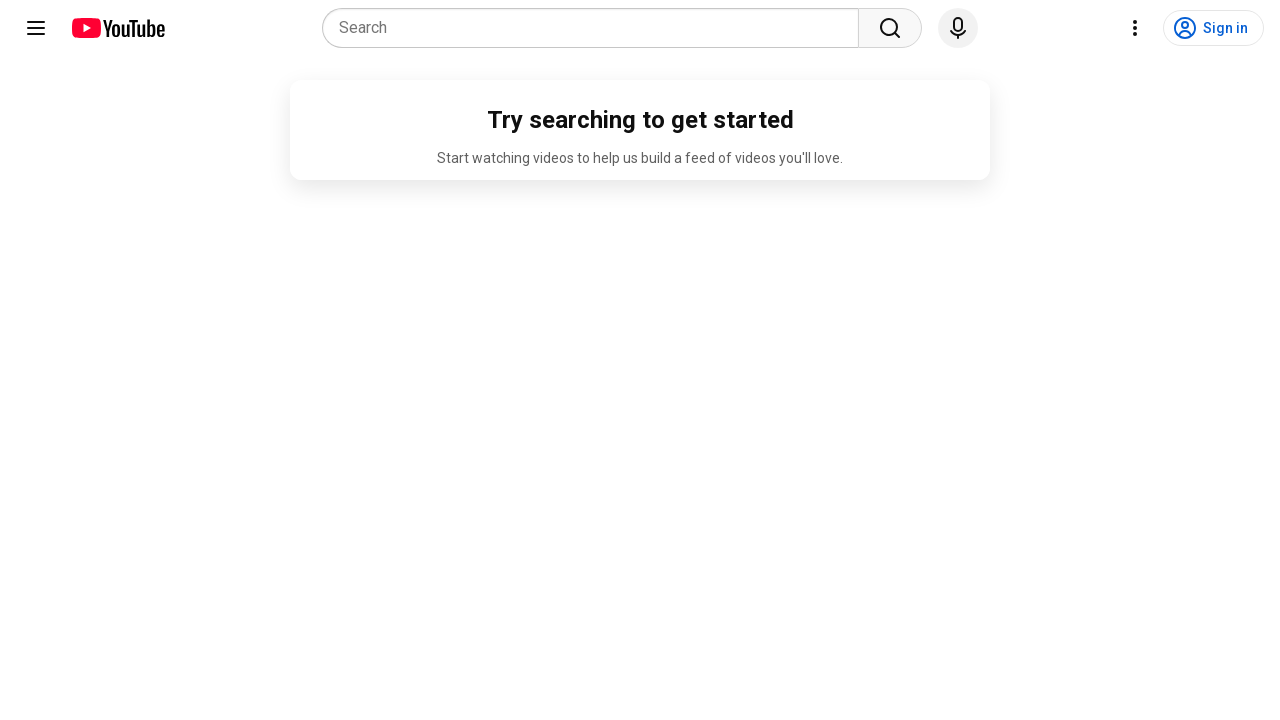